Tests checkbox functionality by locating two checkboxes and clicking them if they are not already selected

Starting URL: https://the-internet.herokuapp.com/checkboxes

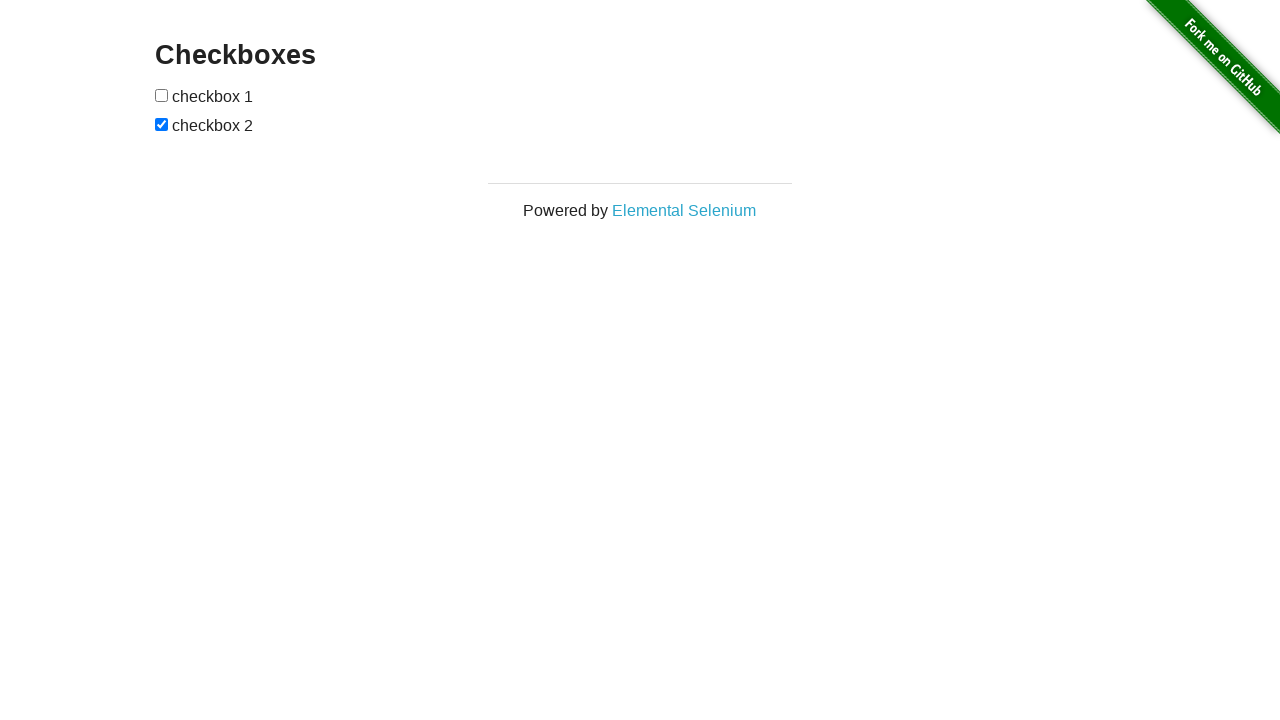

Located the first checkbox
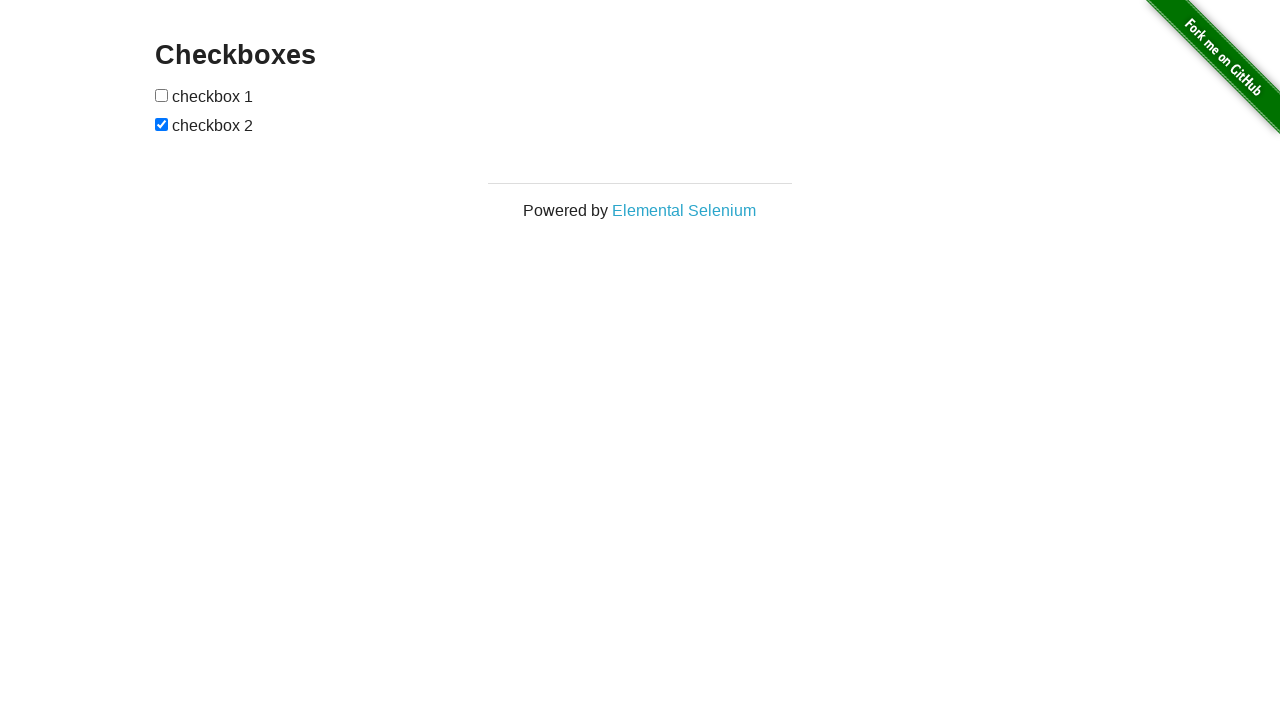

Checked if first checkbox is selected
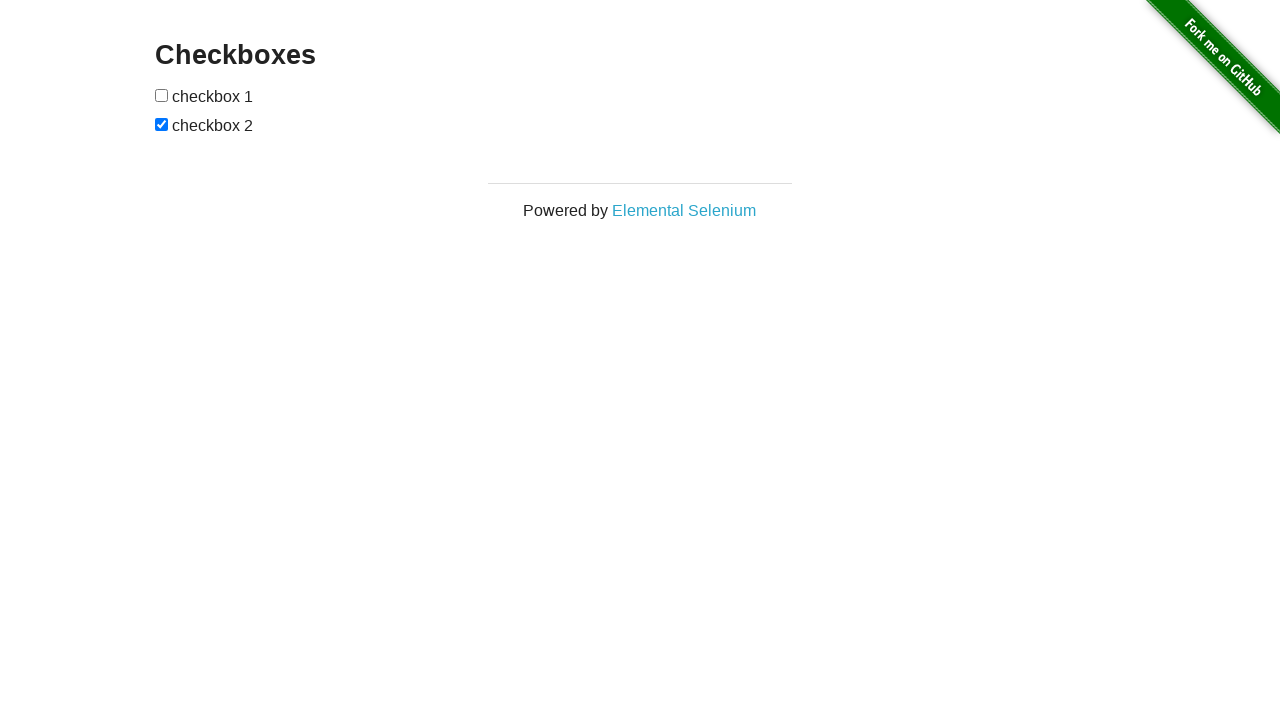

Clicked the first checkbox to select it at (162, 95) on (//input[@type='checkbox'])[1]
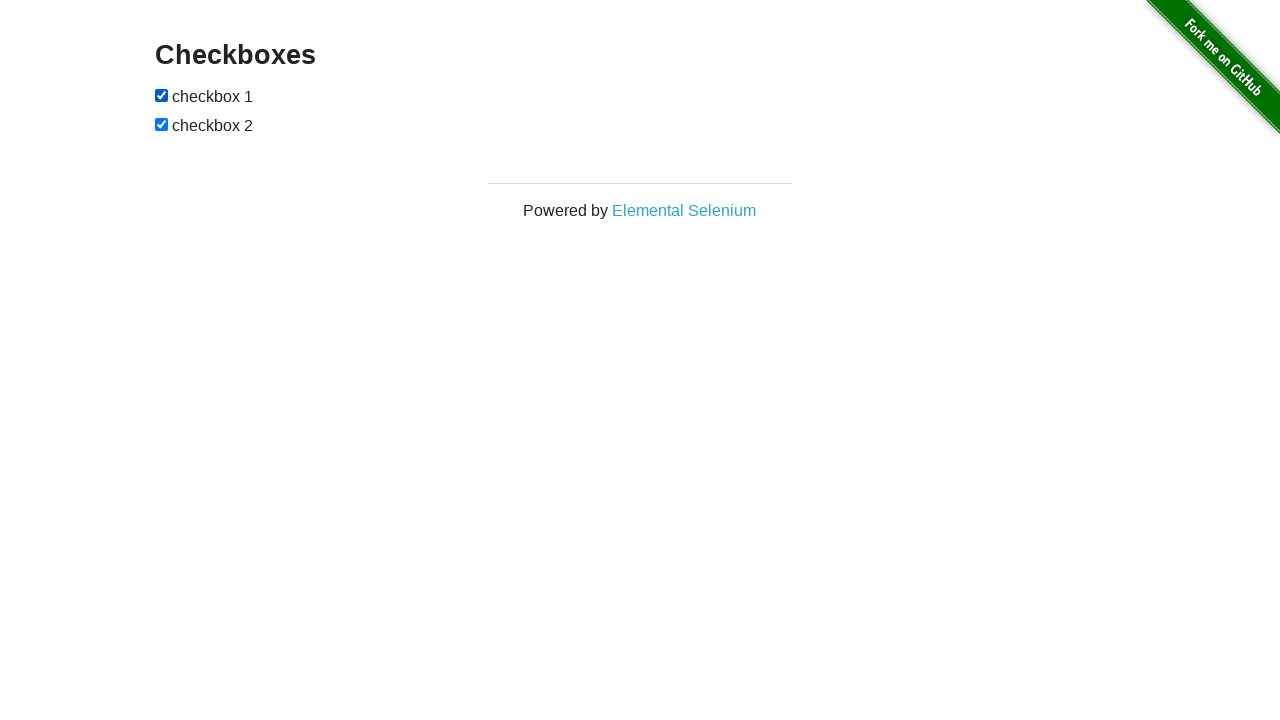

Located the second checkbox
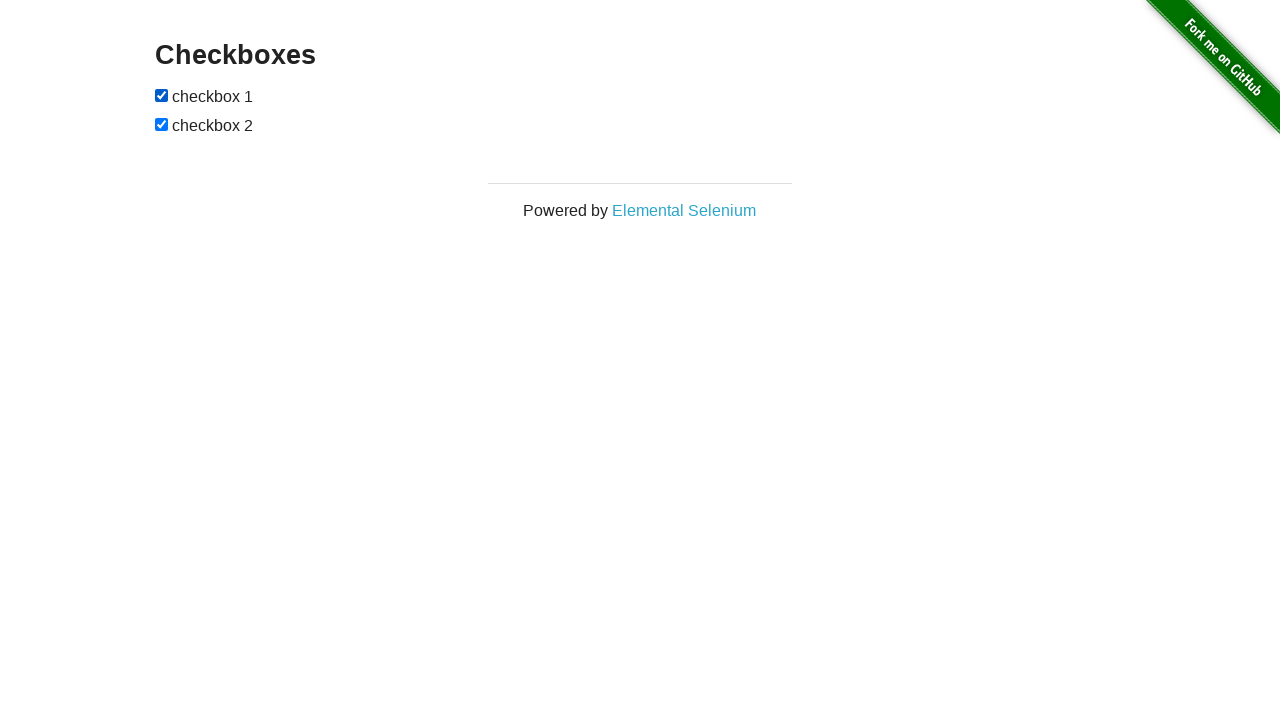

Second checkbox is already selected
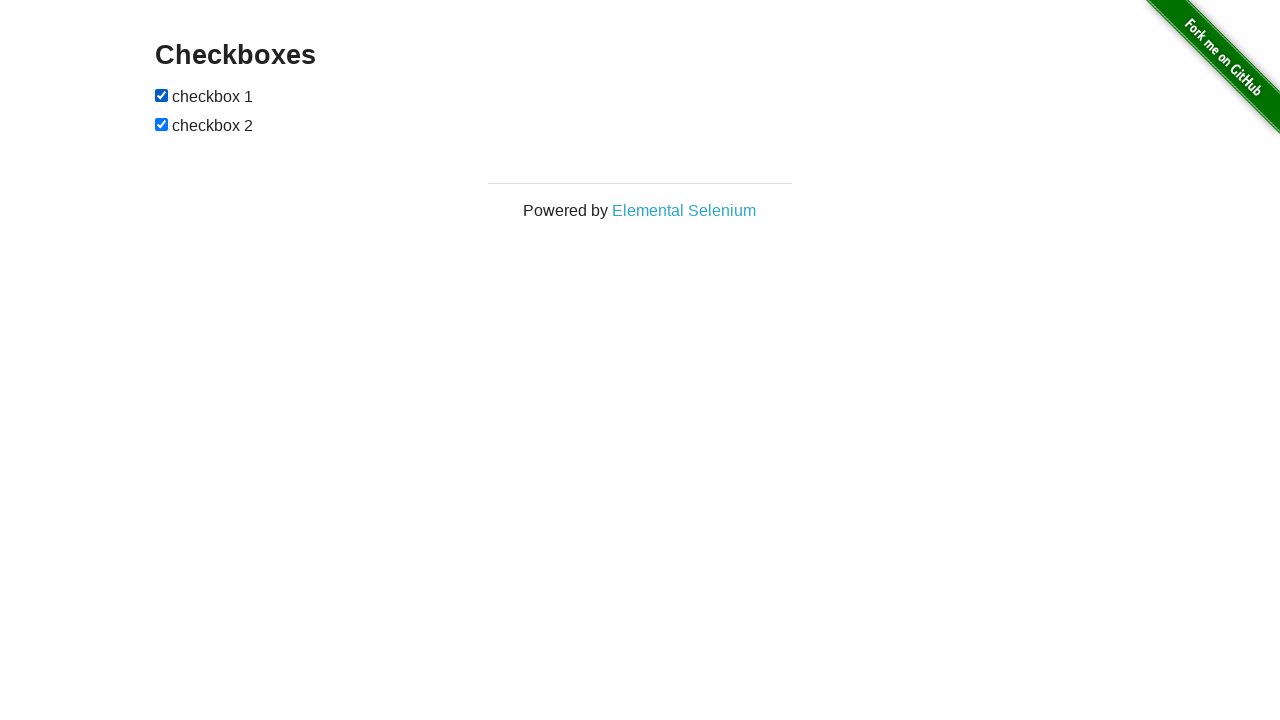

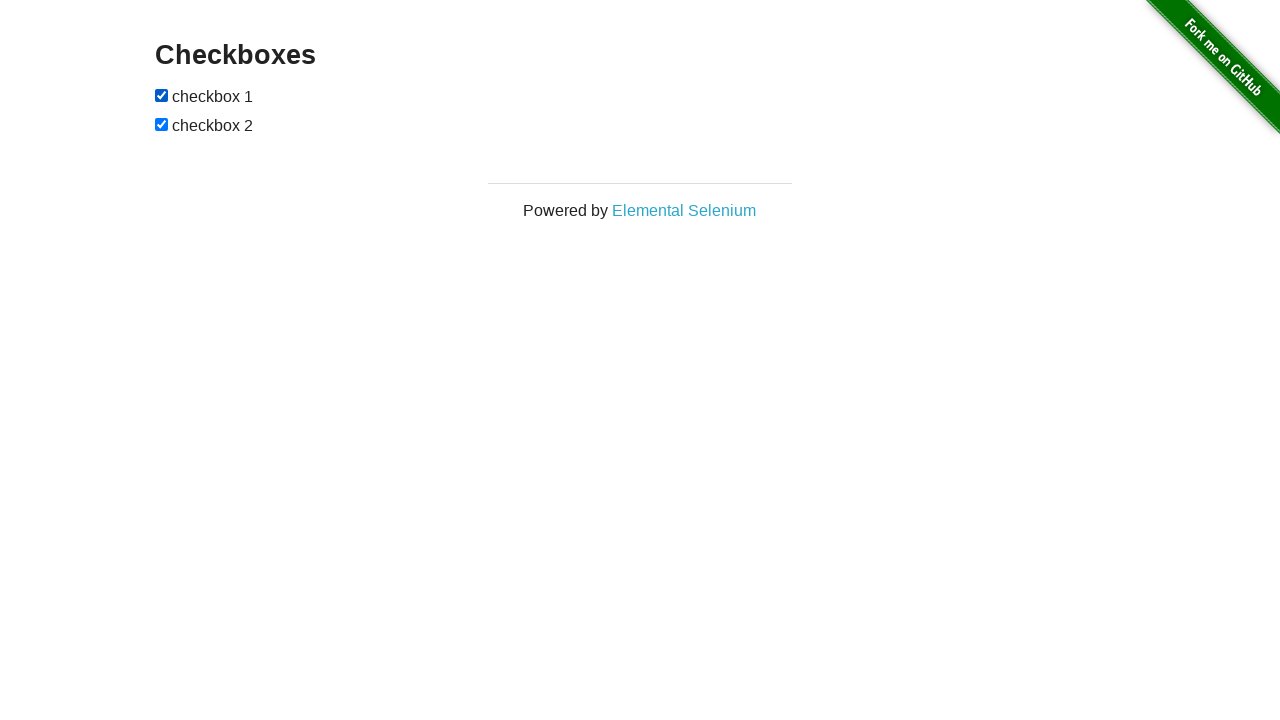